Tests JavaScript confirmation alert handling by clicking a button that triggers an alert and then accepting it

Starting URL: http://www.tizag.com/javascriptT/javascriptalert.php

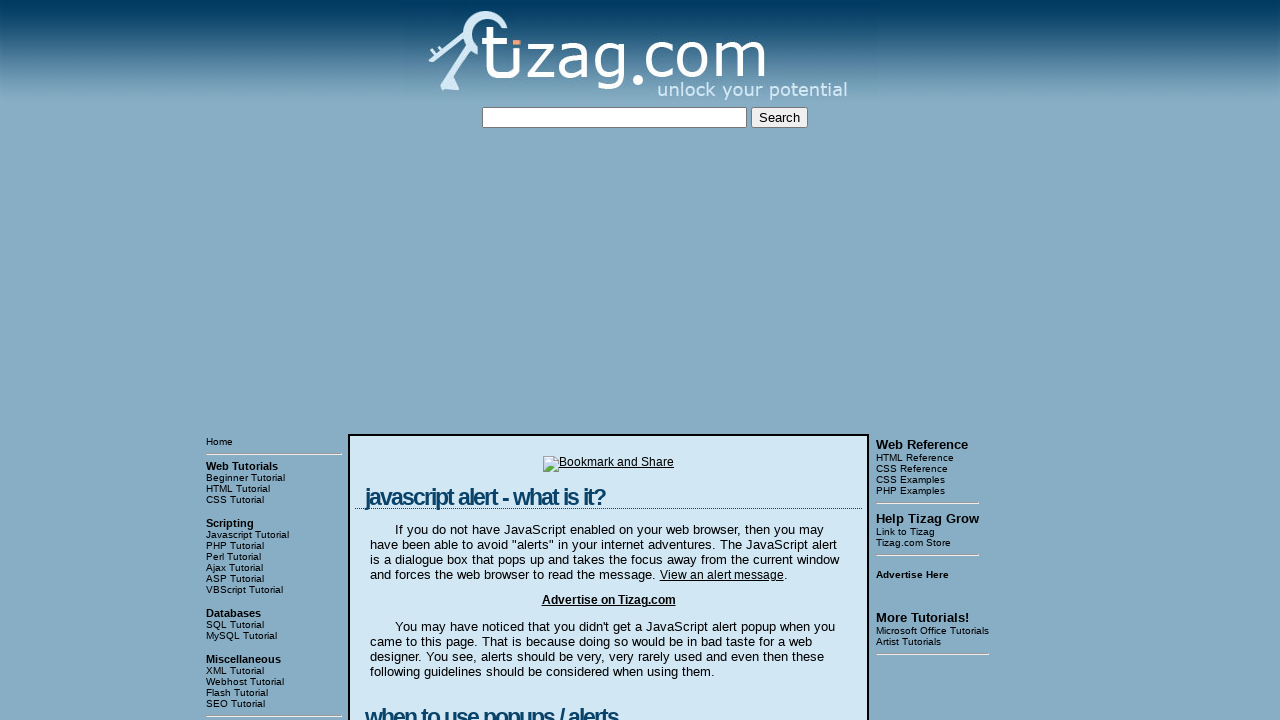

Clicked the Confirmation Alert button at (428, 361) on input[value='Confirmation Alert']
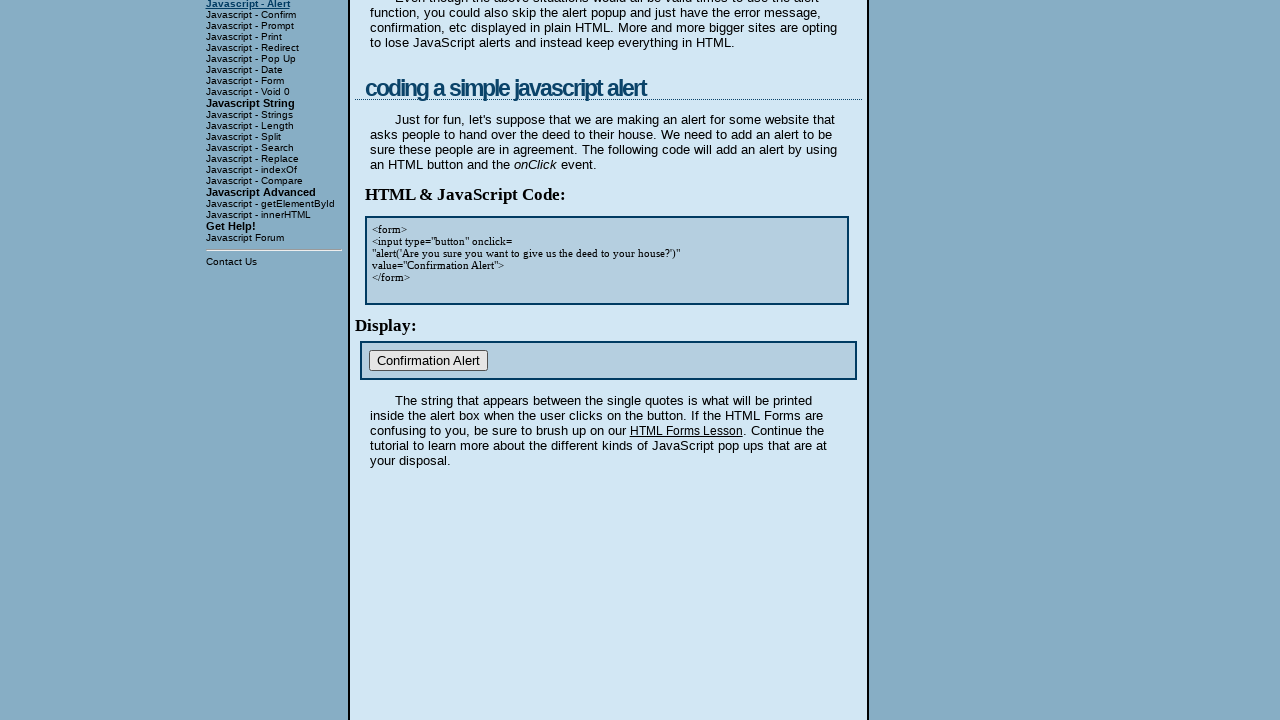

Set up dialog handler to accept alerts
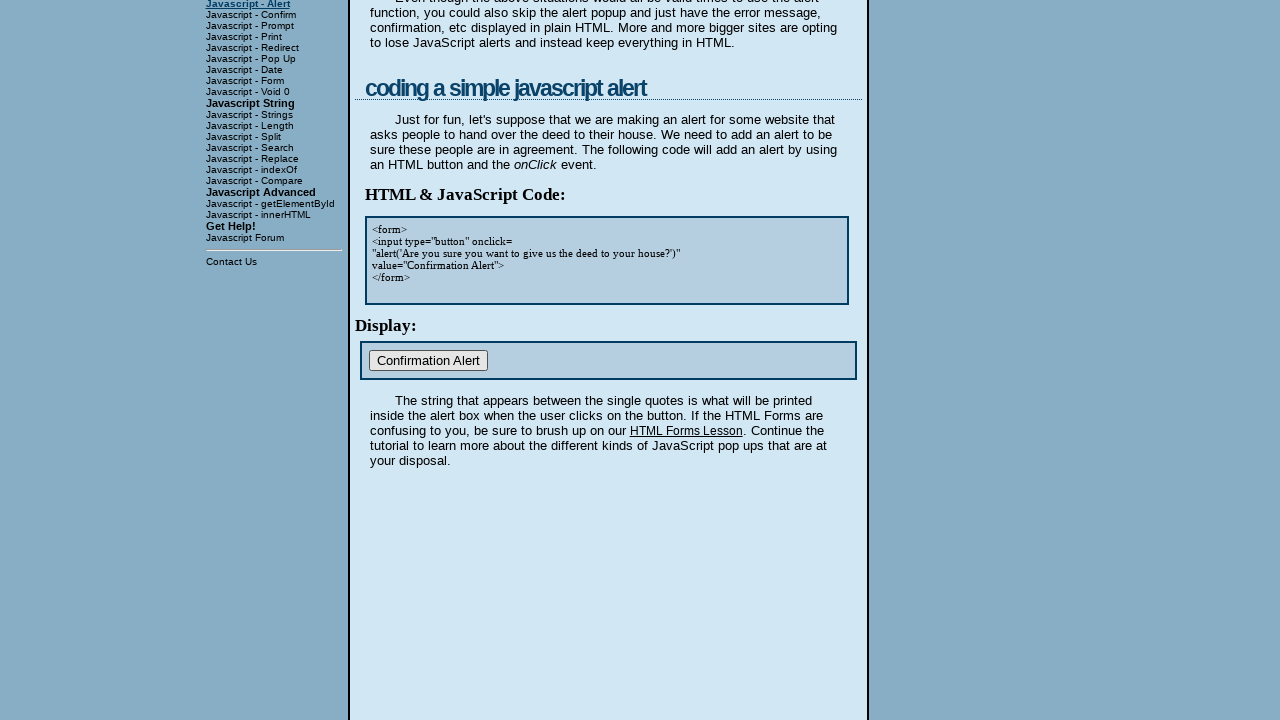

Clicked the Confirmation Alert button again with handler ready at (428, 361) on input[value='Confirmation Alert']
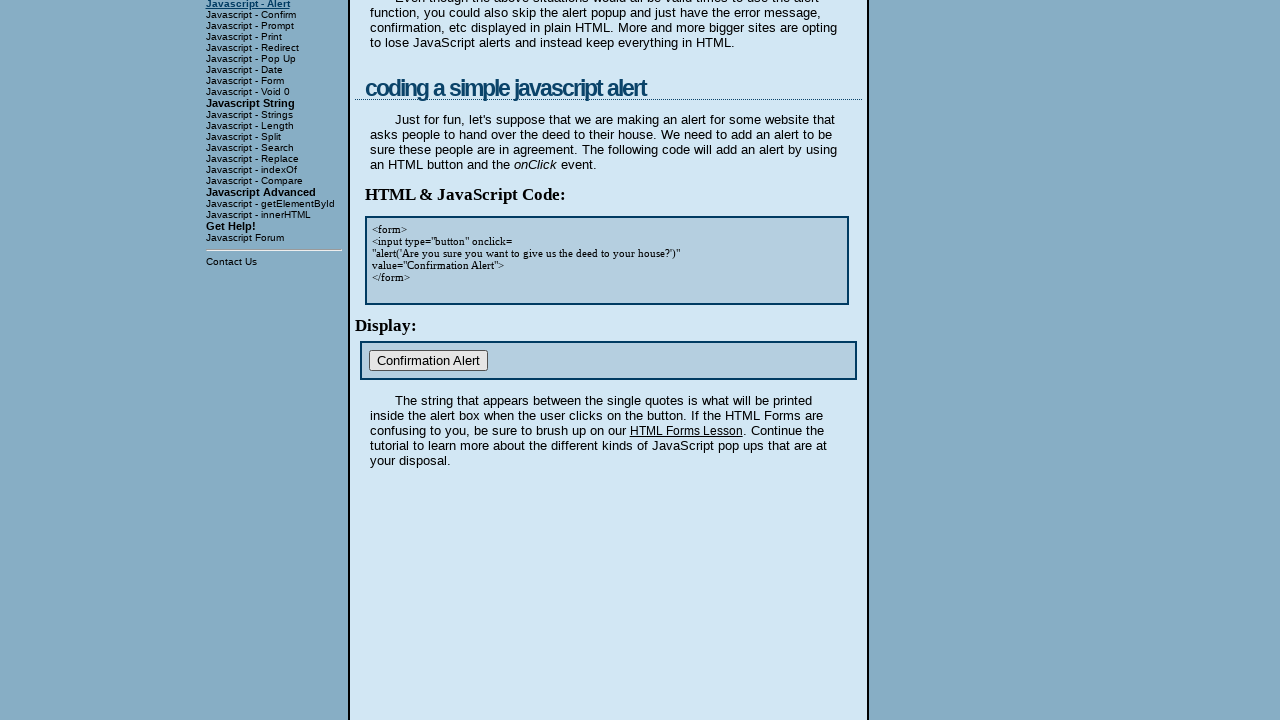

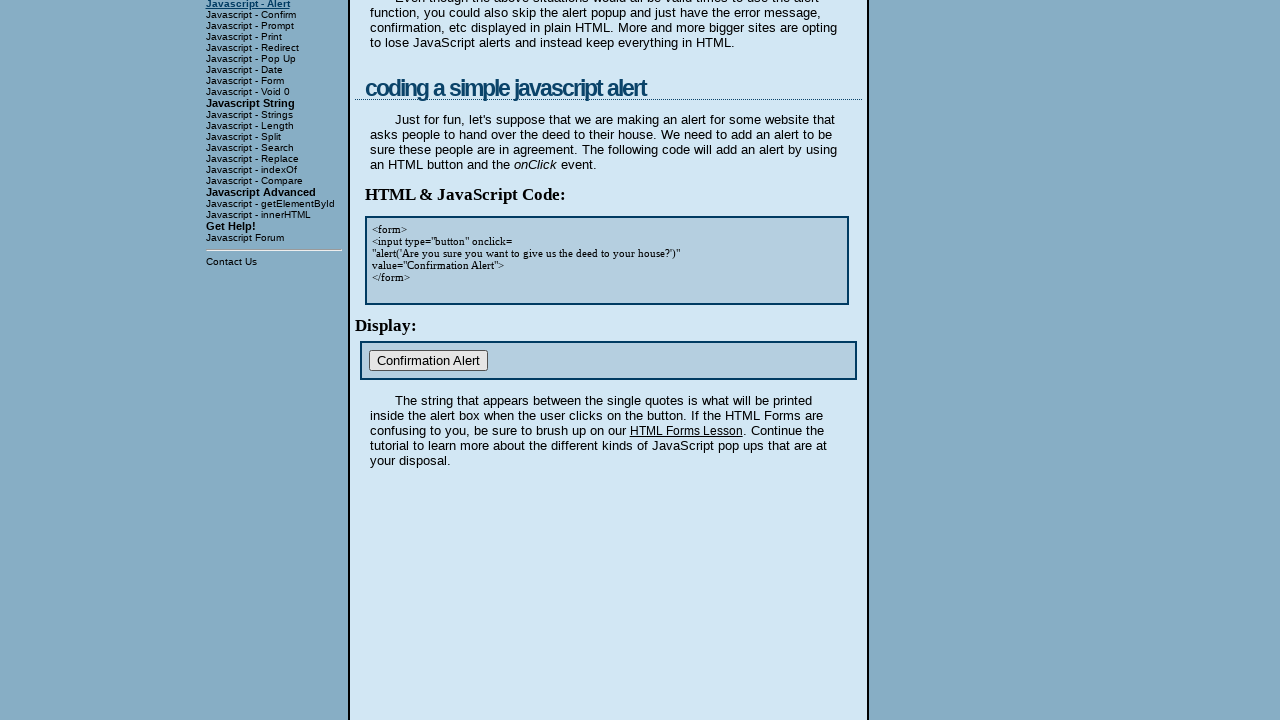